Tests basic JavaScript alert by clicking a button that triggers an alert and accepting it

Starting URL: https://demoqa.com/alerts

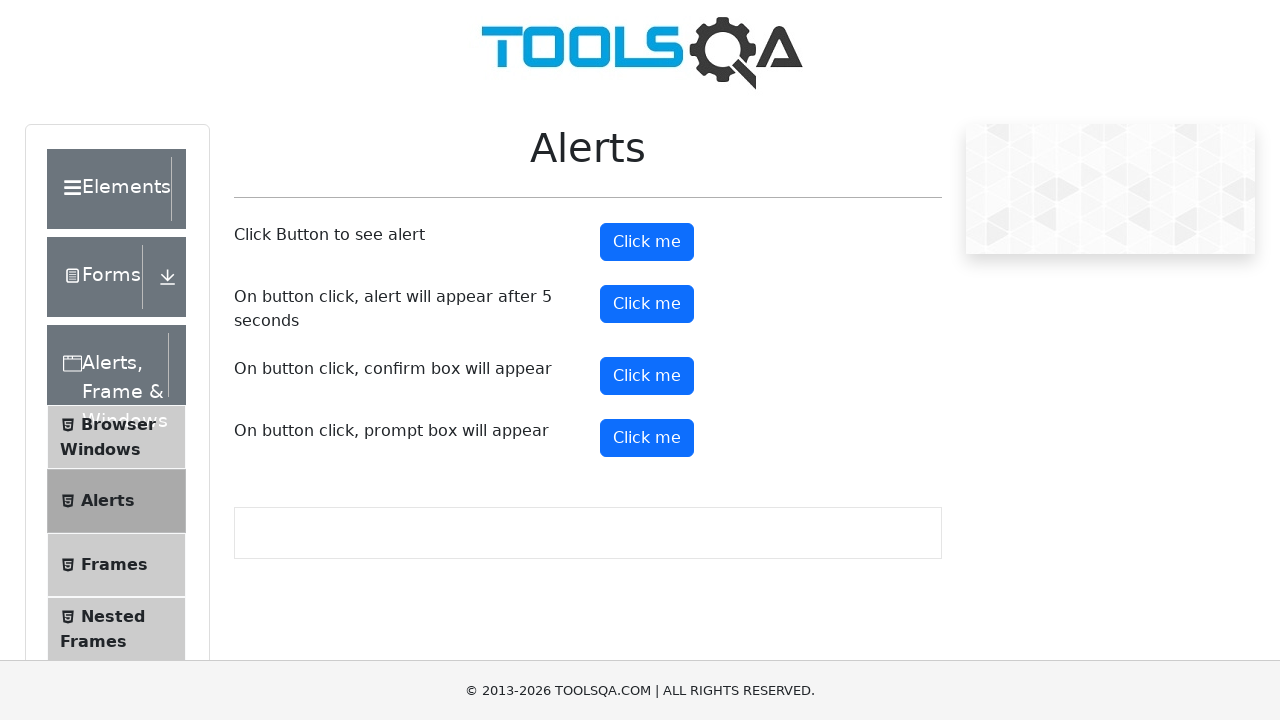

Clicked alert button to trigger JavaScript alert at (647, 242) on #alertButton
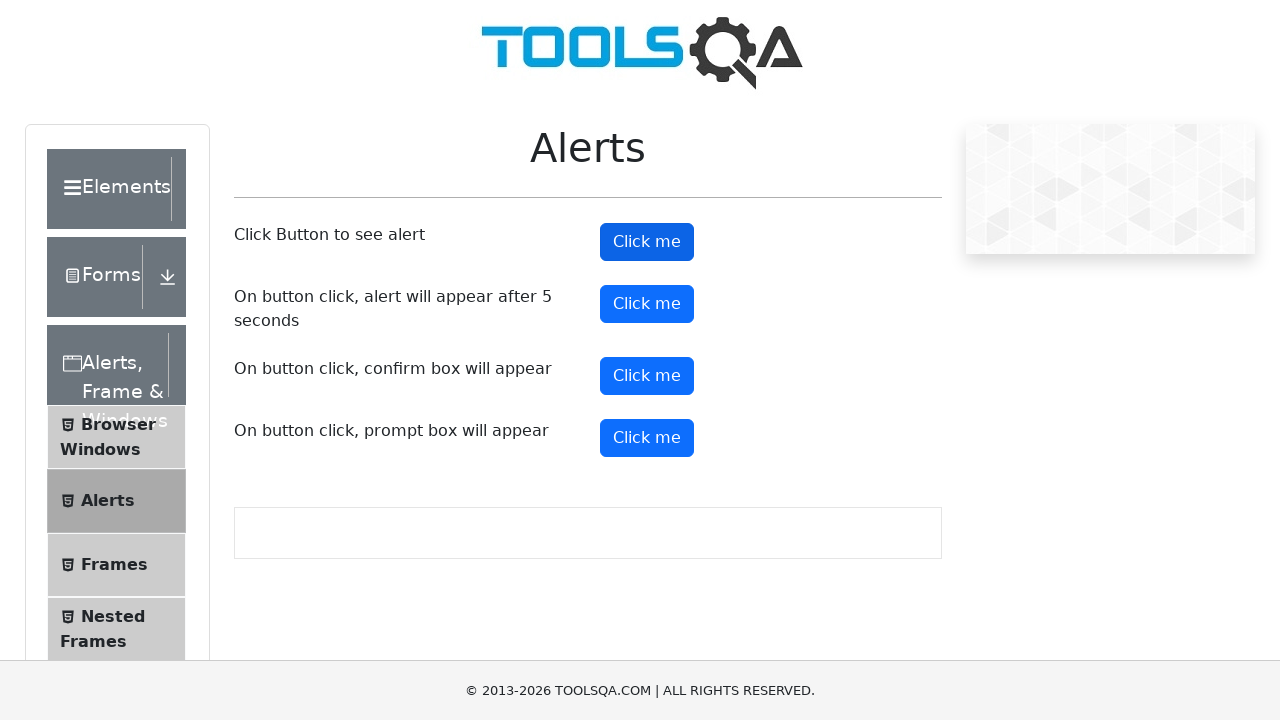

Set up dialog handler to accept alert
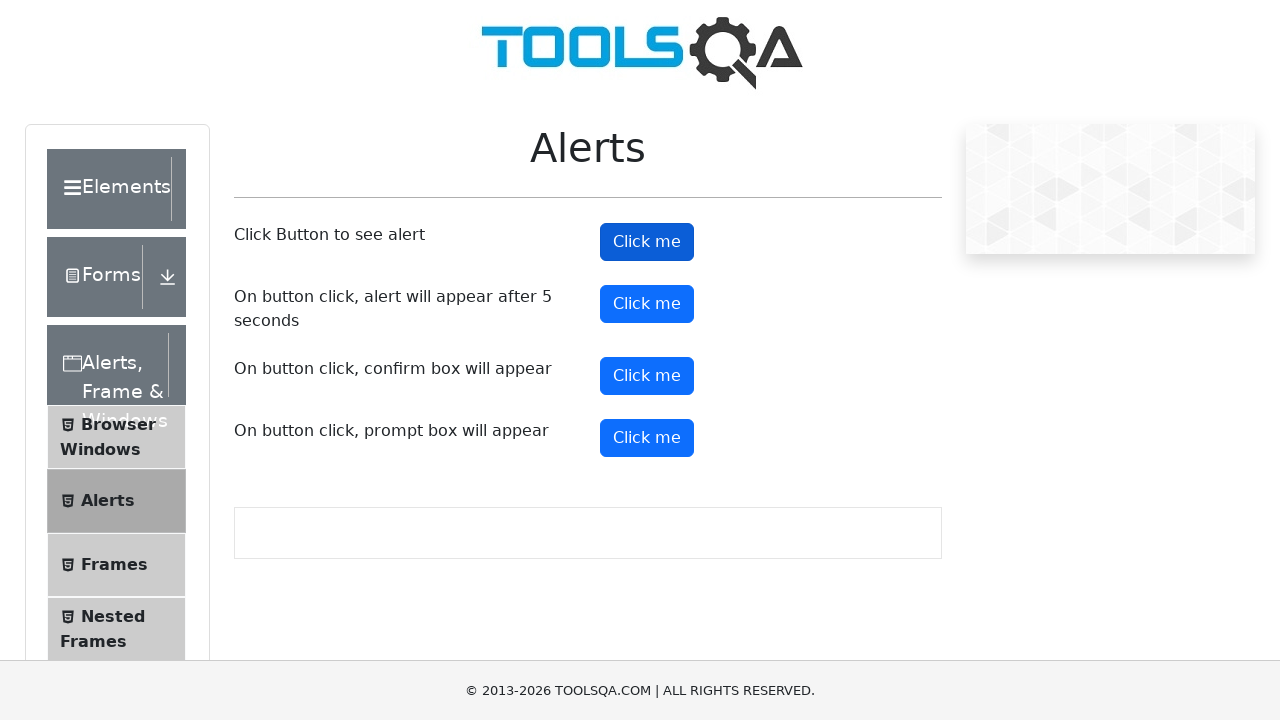

Verified alert button is still displayed after accepting alert
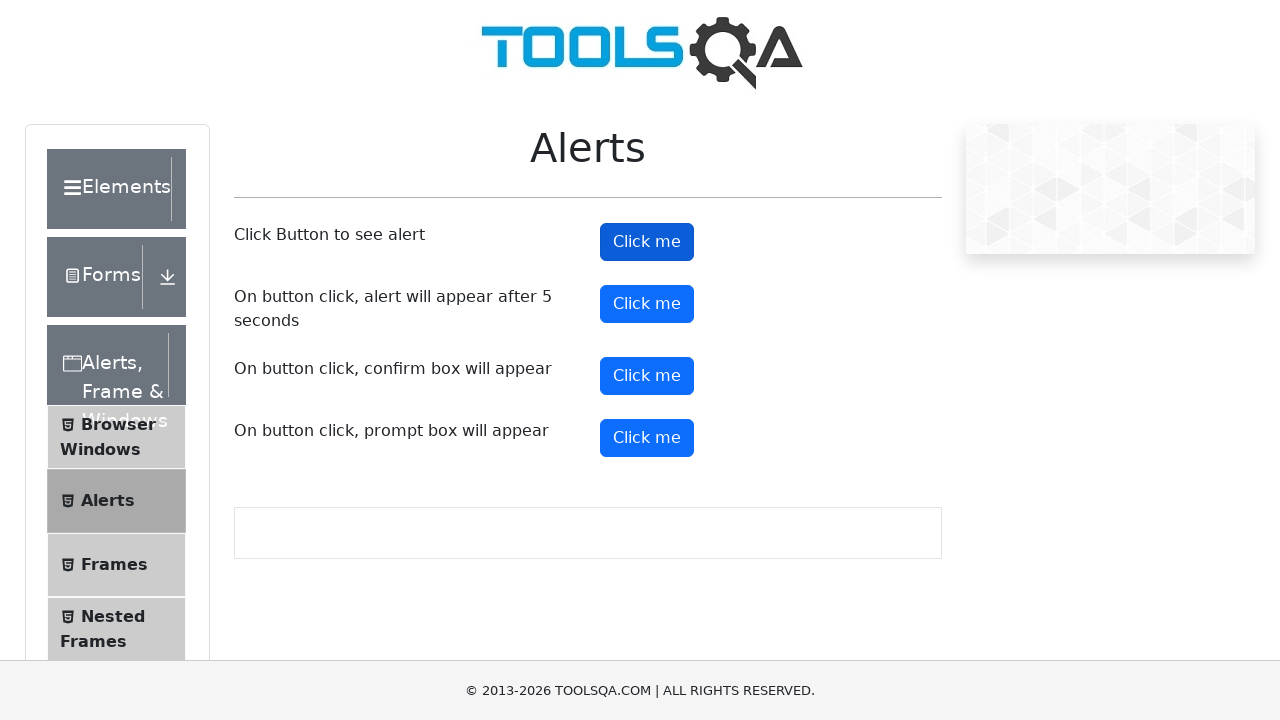

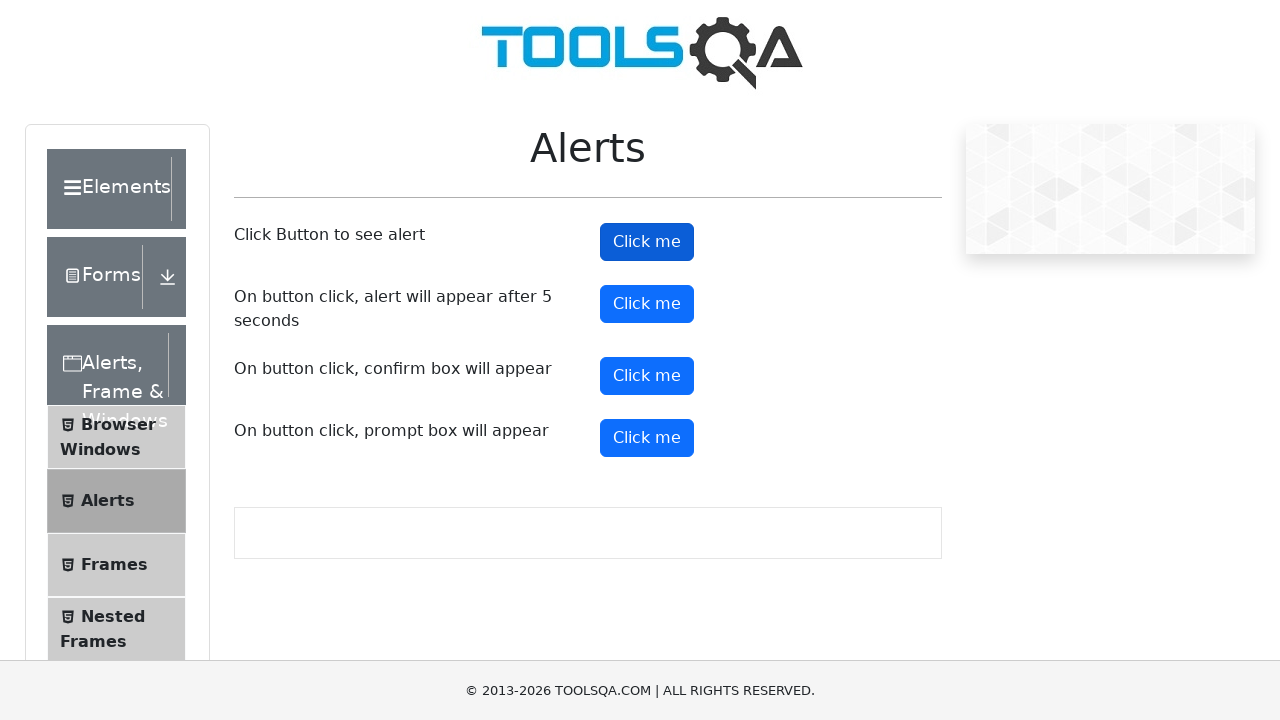